Searches for court hearing schedules on the Brazilian Federal Court (JFPR) website by selecting a date range filter, entering start and end dates, and submitting the search form to retrieve hearing results.

Starting URL: https://eproc.jfpr.jus.br/eprocV2/externo_controlador.php?acao=pauta_audiencias

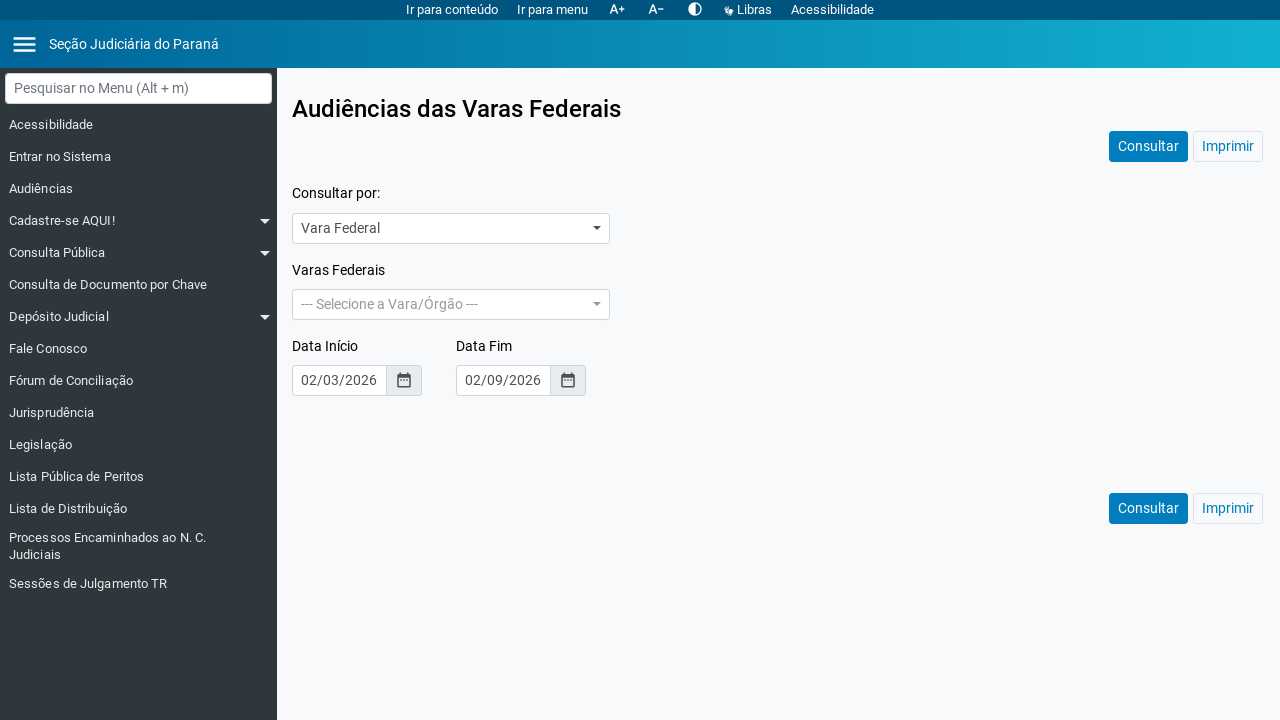

Waited for consultation type dropdown container to load
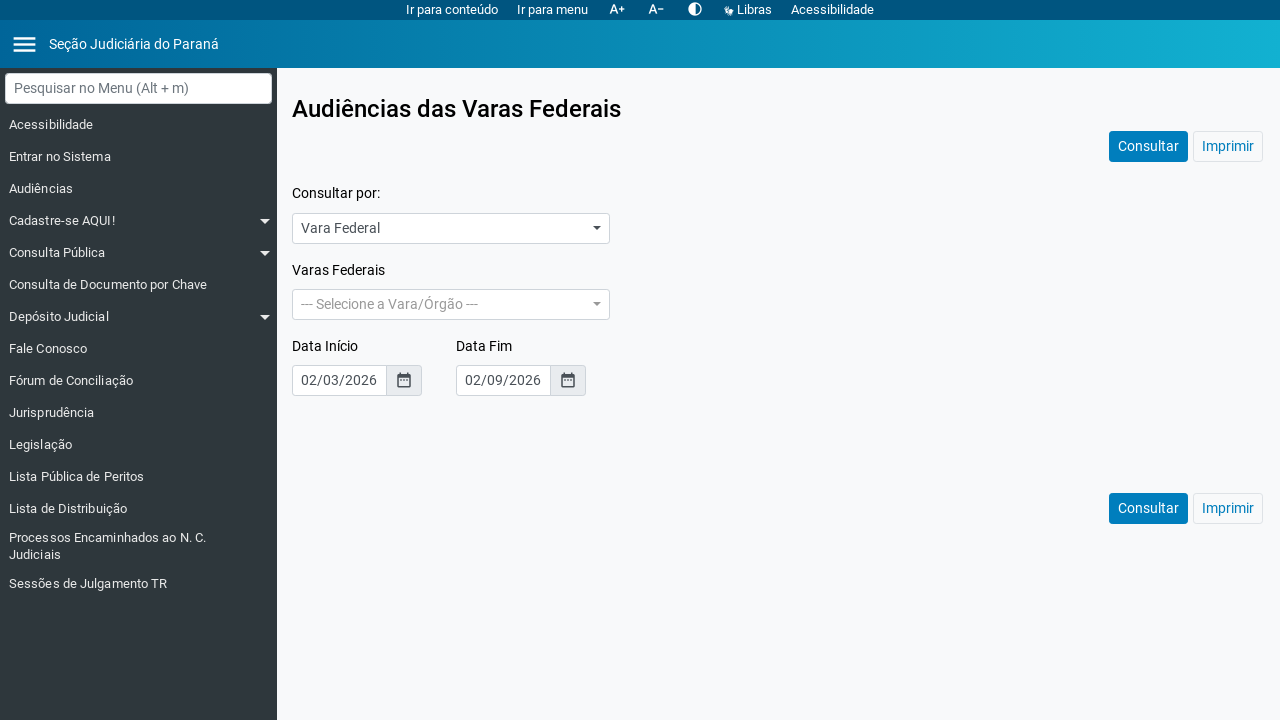

Clicked dropdown toggle to open consultation type options at (451, 228) on #divColConsultarPor .dropdown-toggle
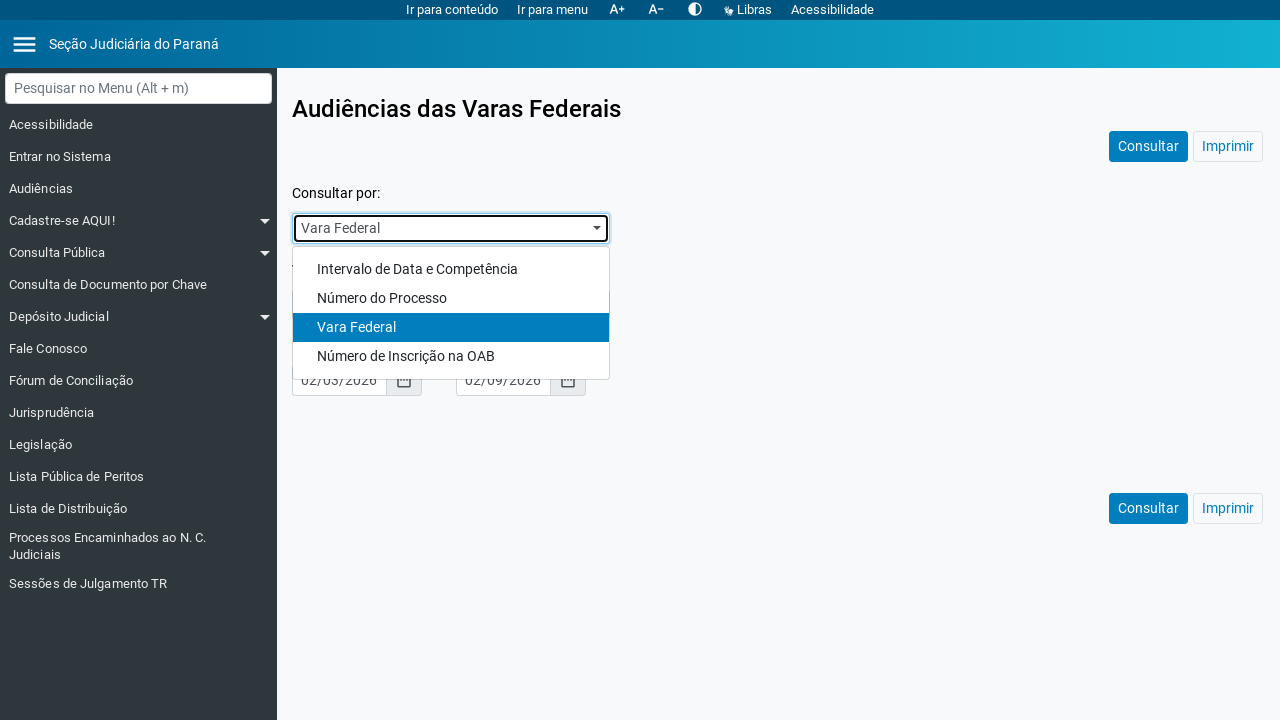

Selected 'Intervalo de Data e Competência' (Date Range) filter option at (451, 269) on .dropdown-menu .dropdown-item:has-text('Intervalo de Data e Competência')
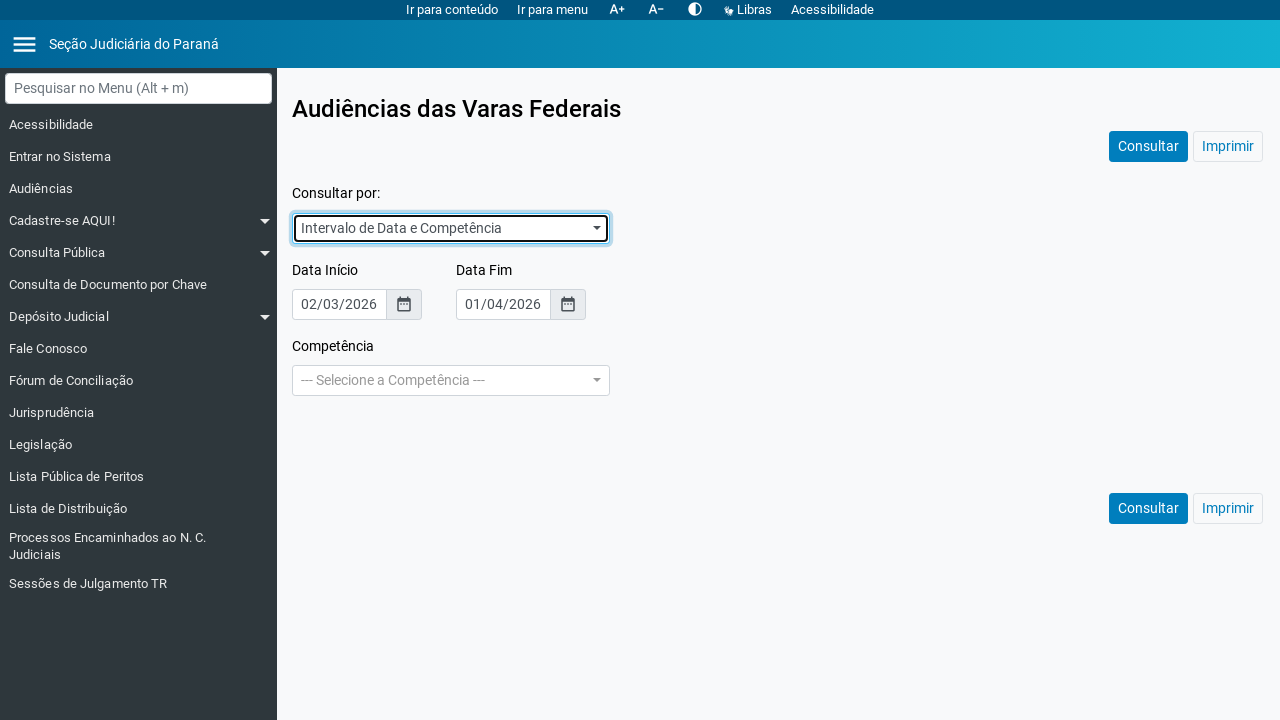

Entered start date: 15/01/2025 on #txtDataInicio
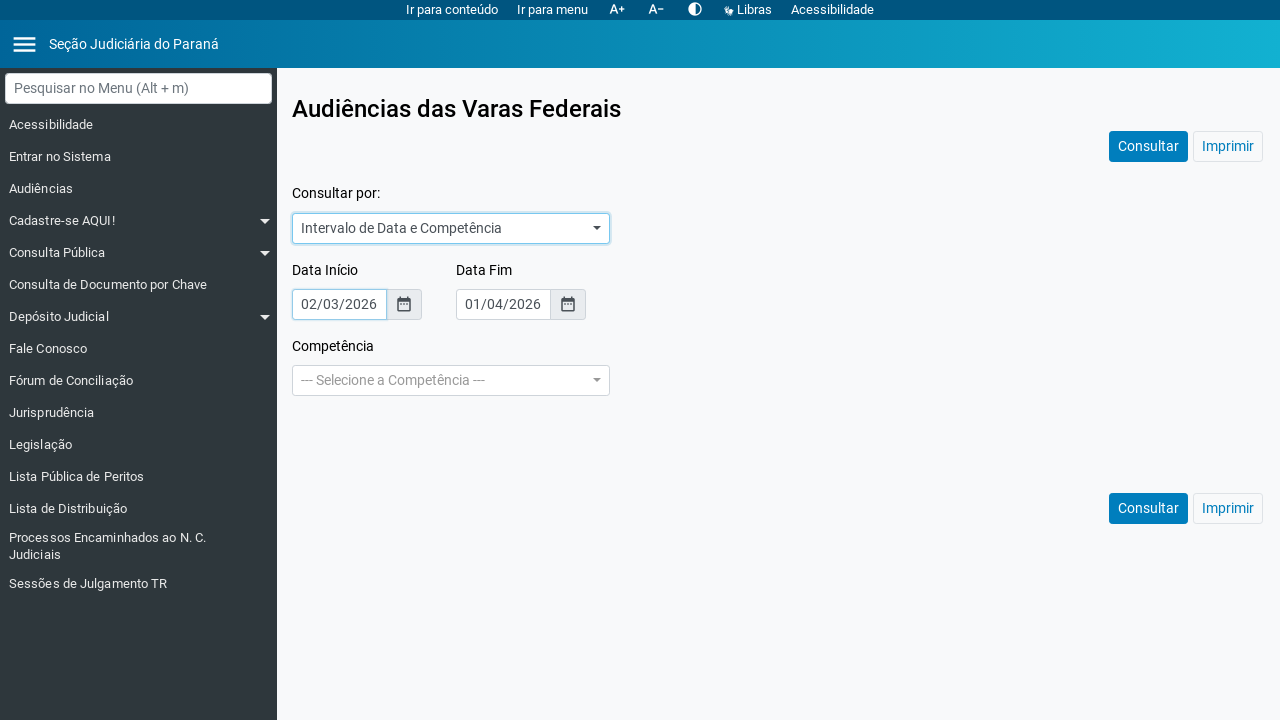

Entered end date: 16/01/2025 on #txtDataTermino
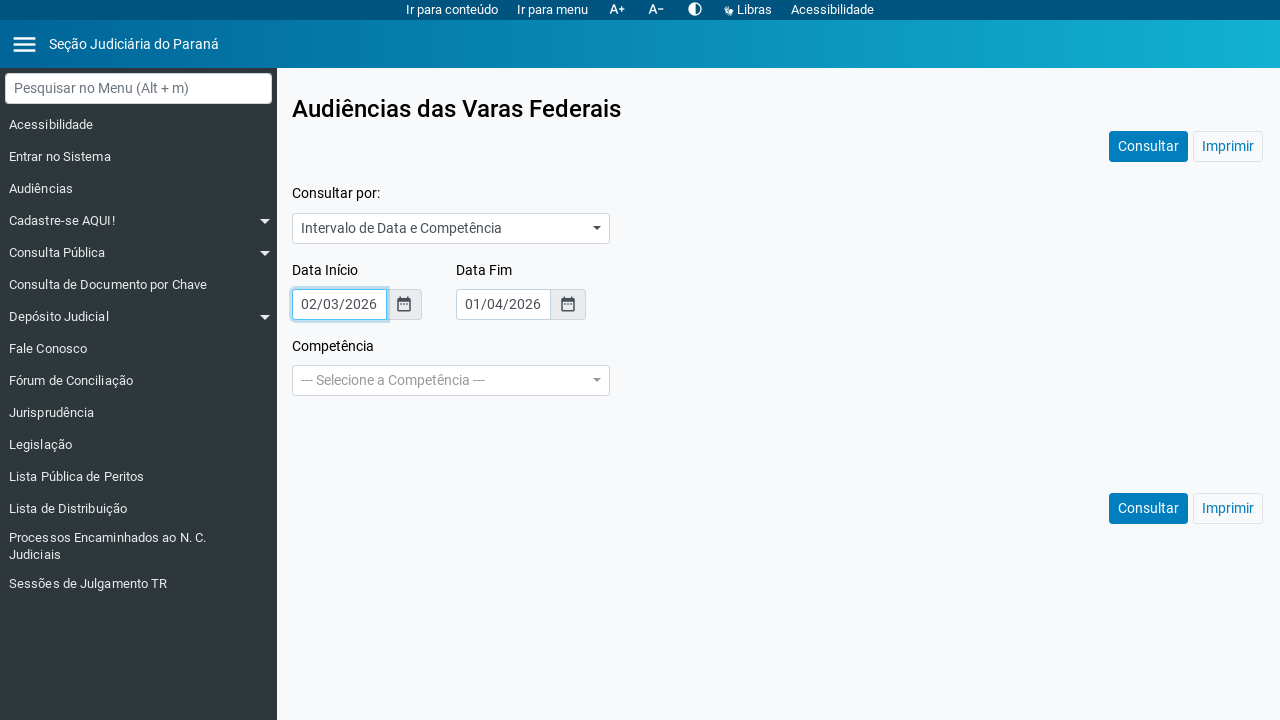

Clicked search/consult button to submit the hearing schedule query at (1148, 147) on #btnConsultar
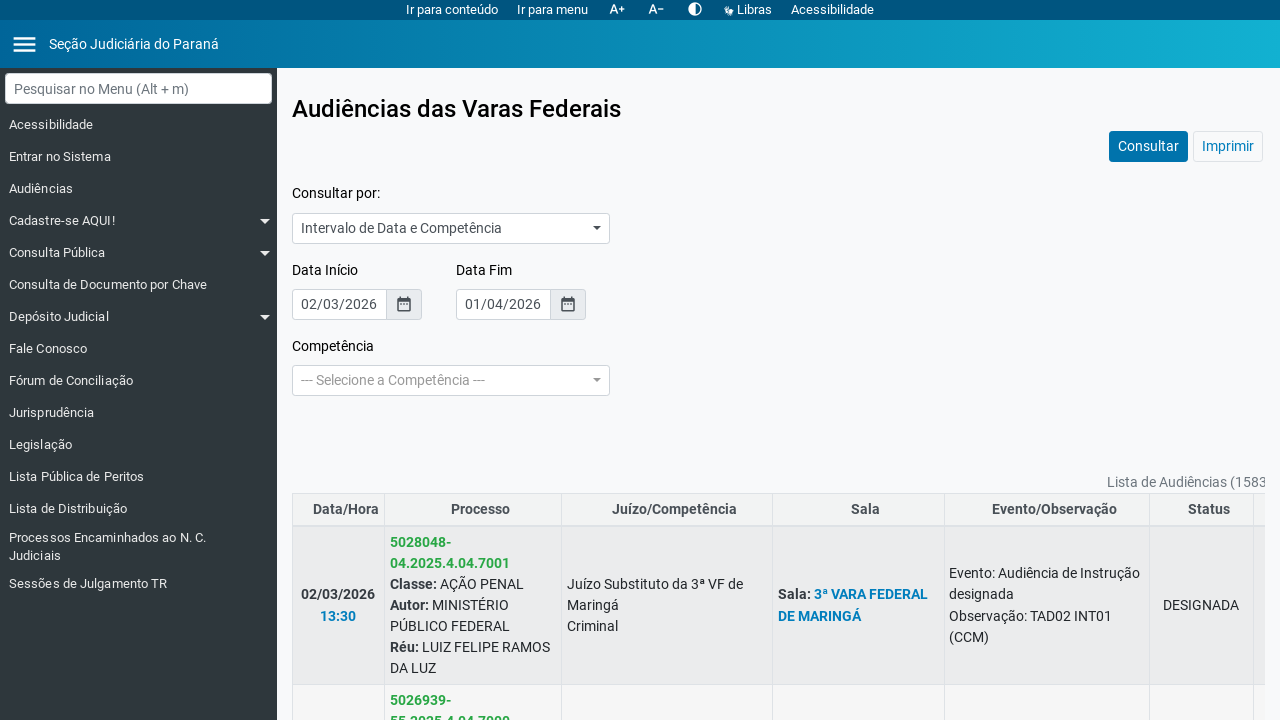

Hearing results table loaded successfully
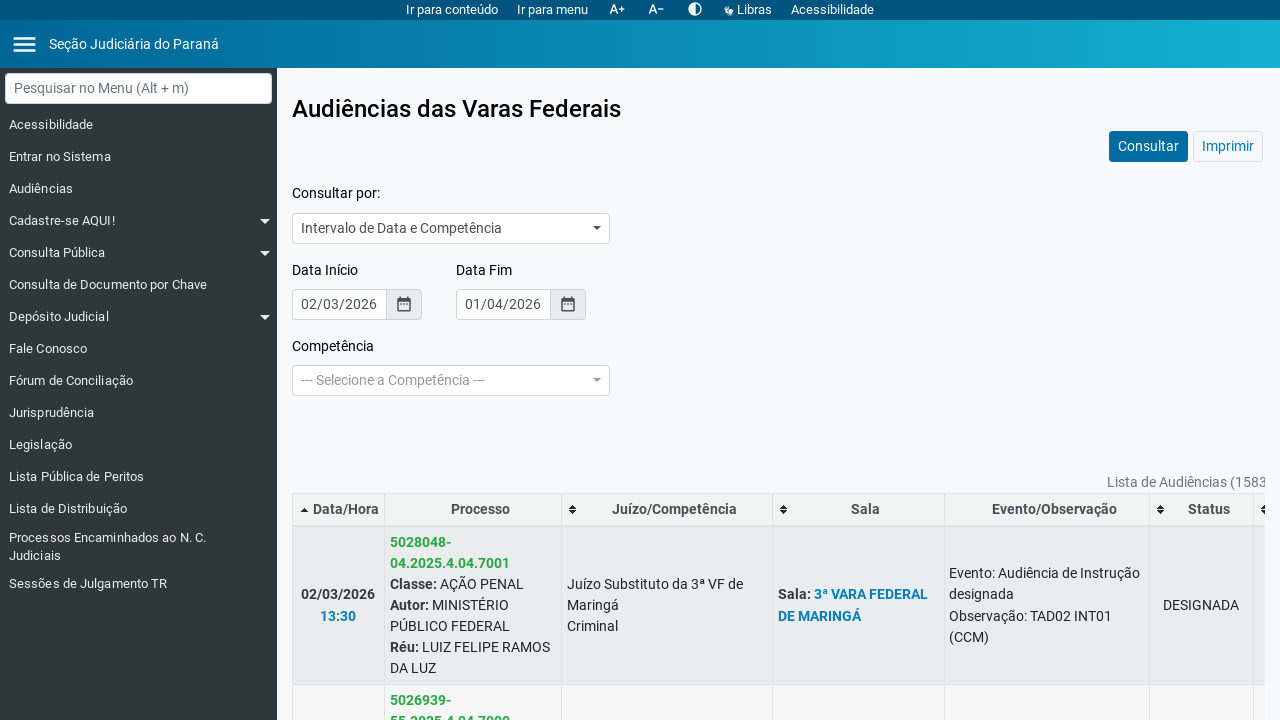

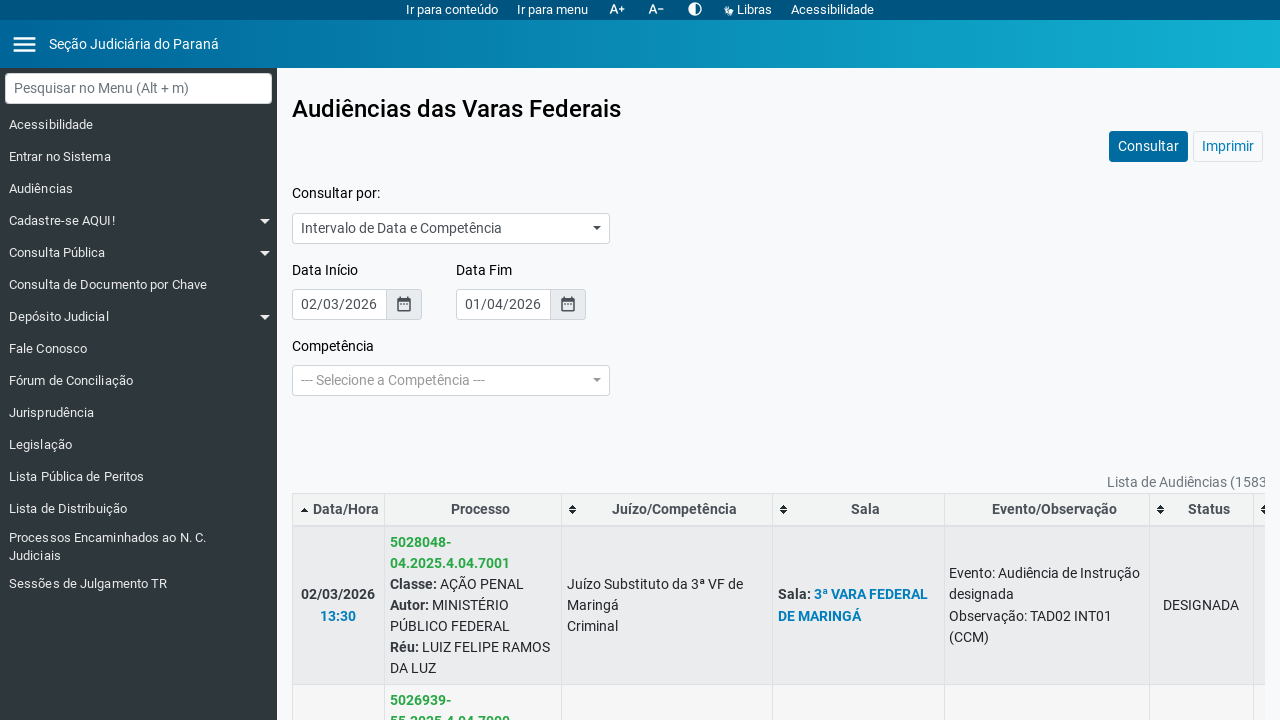